Navigates to the Ynet news website homepage

Starting URL: https://www.ynet.co.il

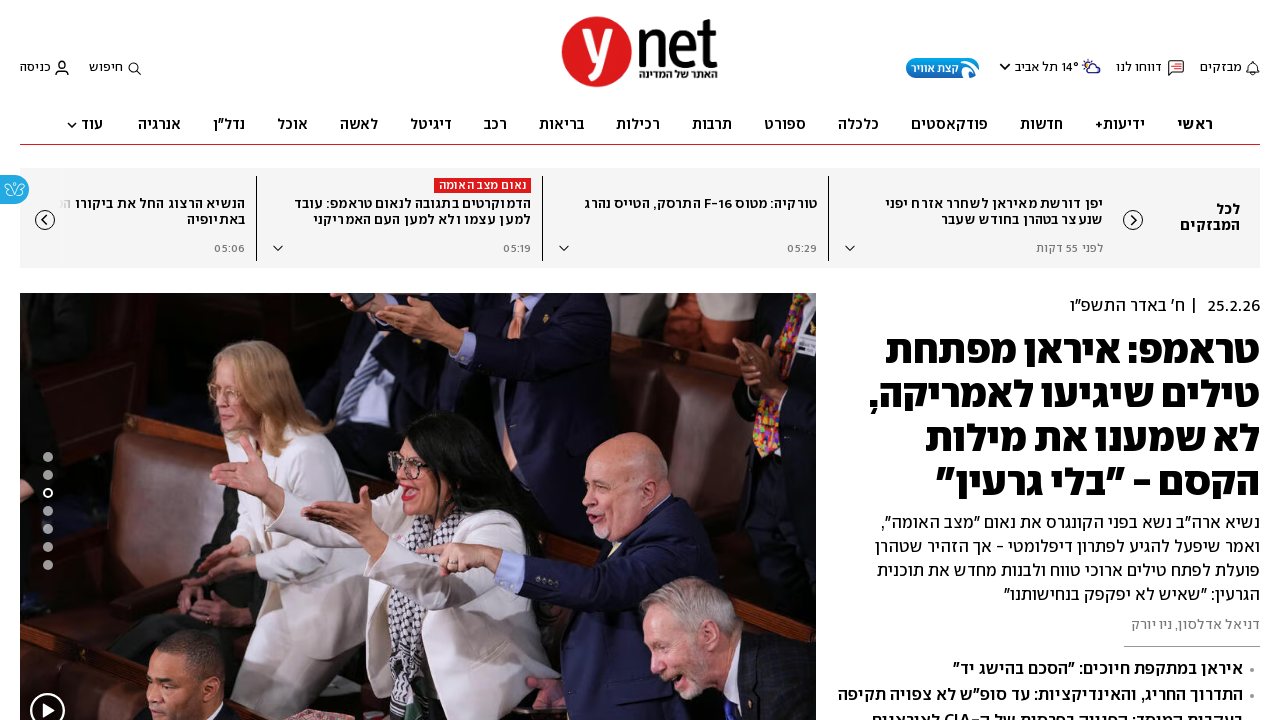

Navigated to Ynet news website homepage
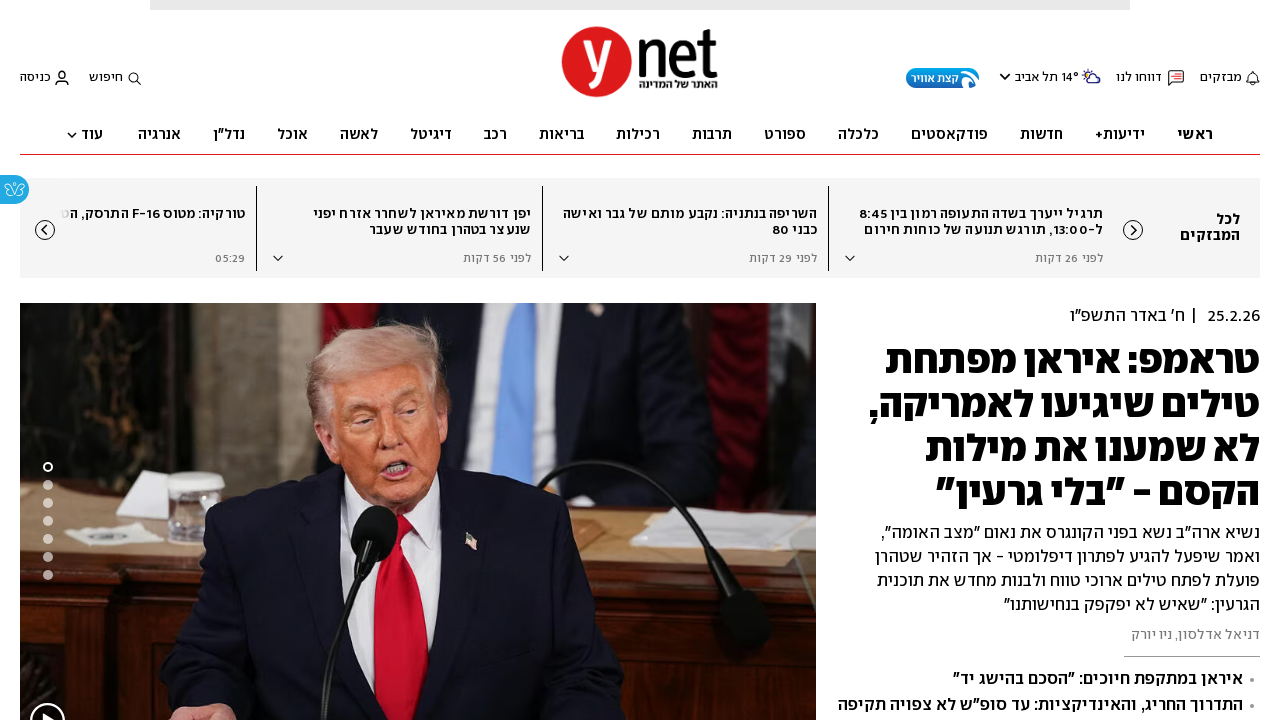

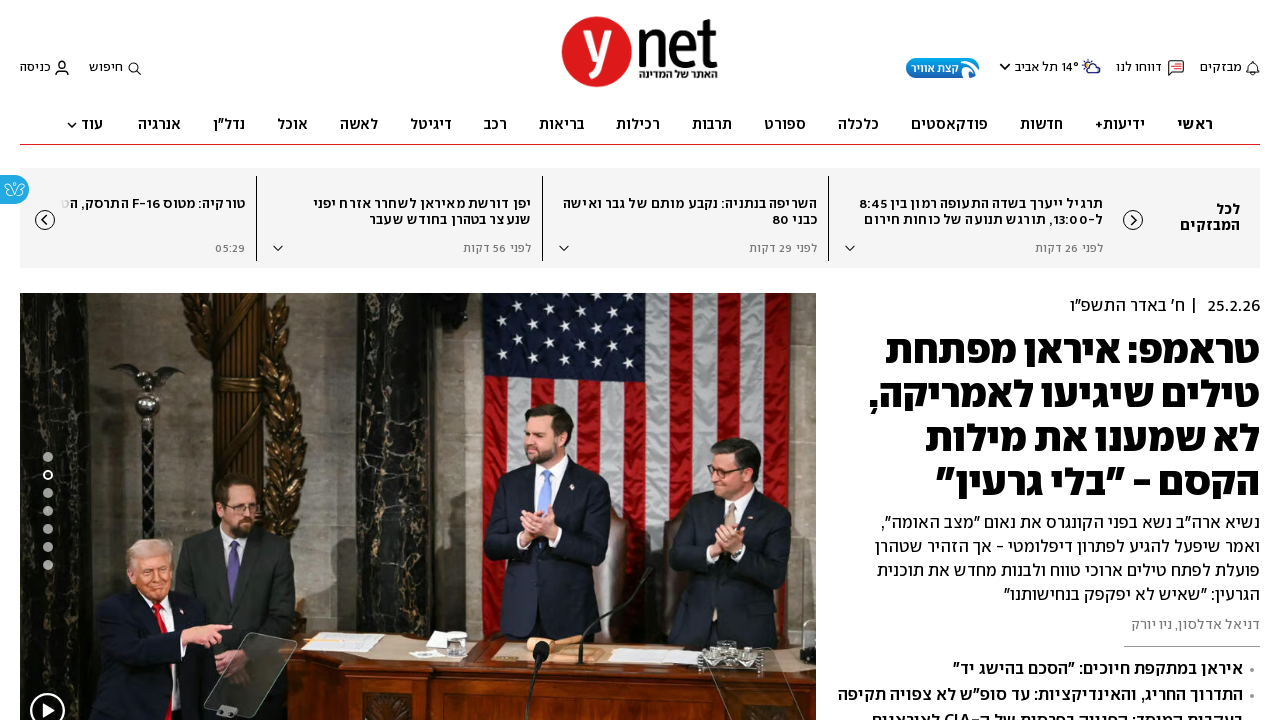